Tests navigation to a random pet category and verifies that products are displayed

Starting URL: https://ecom-pet-store.myshopify.com/

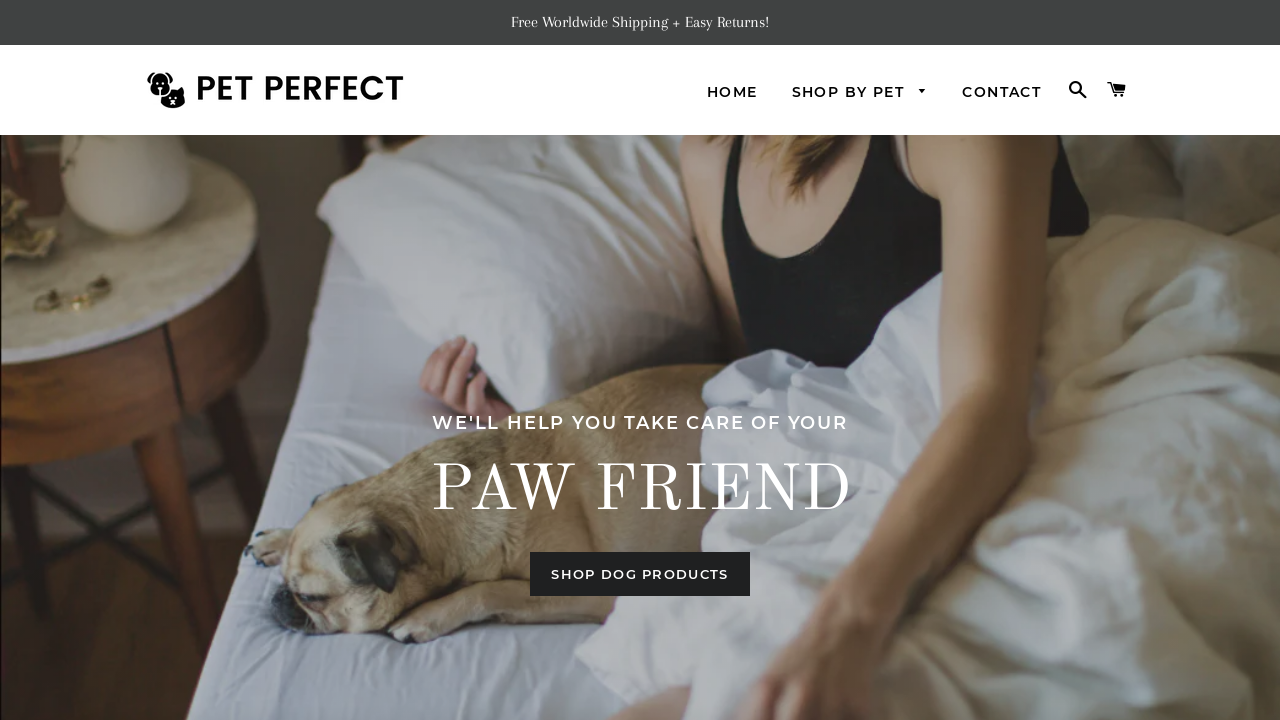

Waited for pet type categories to load
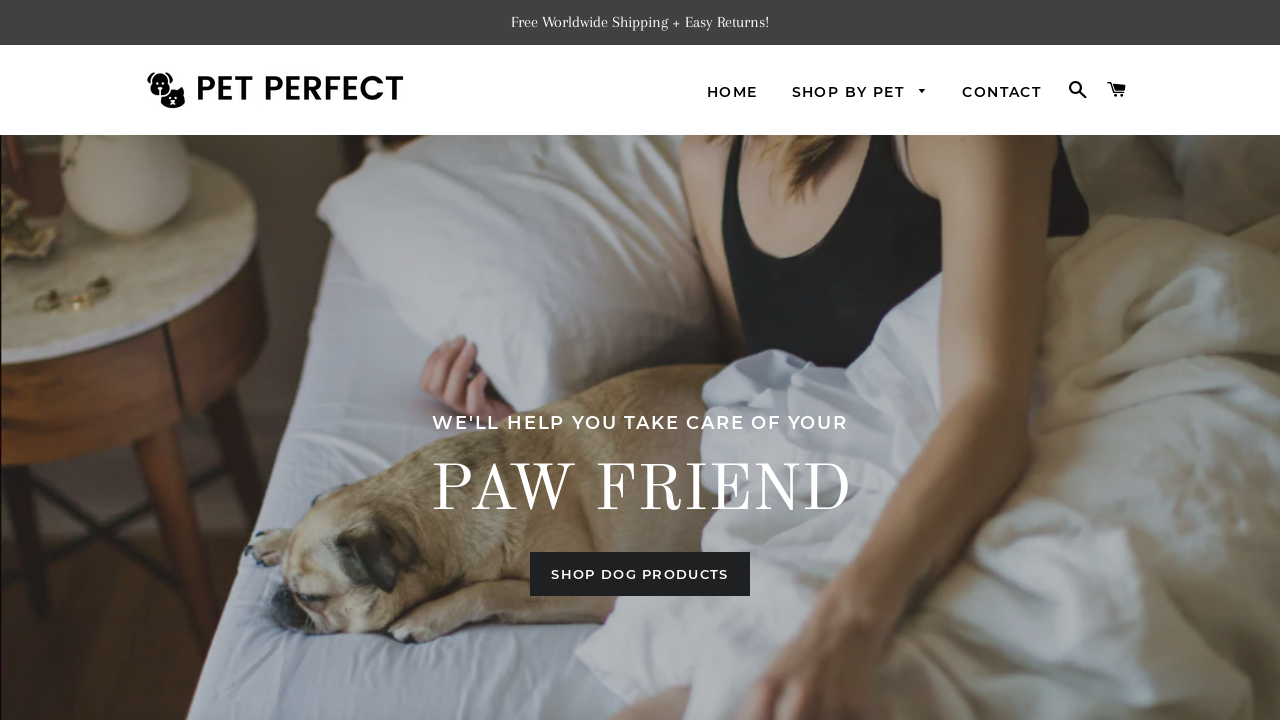

Retrieved all pet type category links
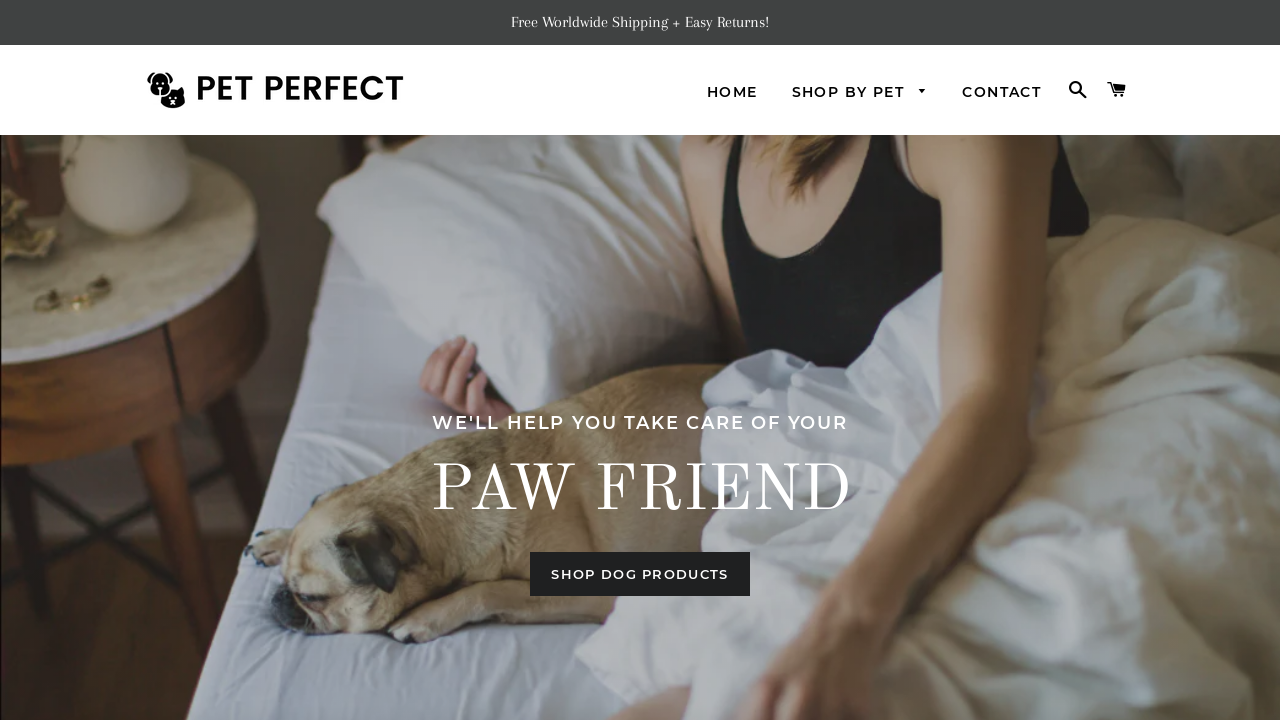

Selected random pet category at index 1
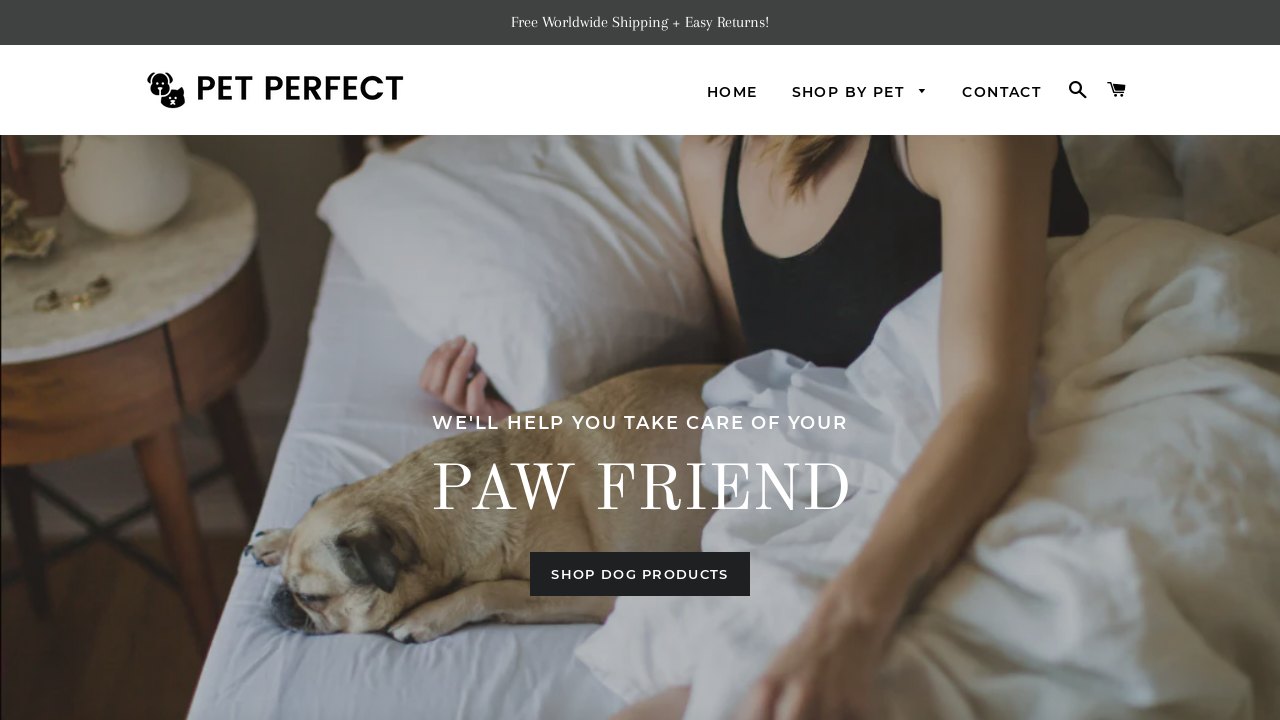

Clicked on random pet category
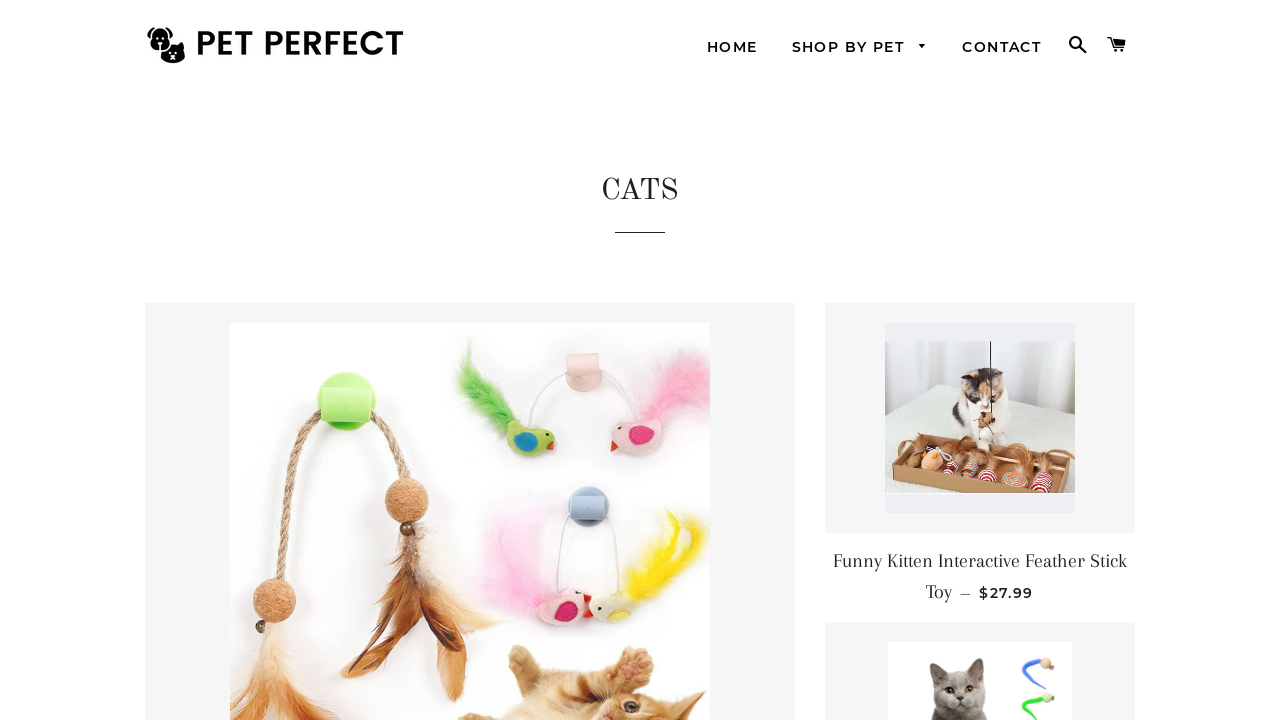

Waited for products grid to load
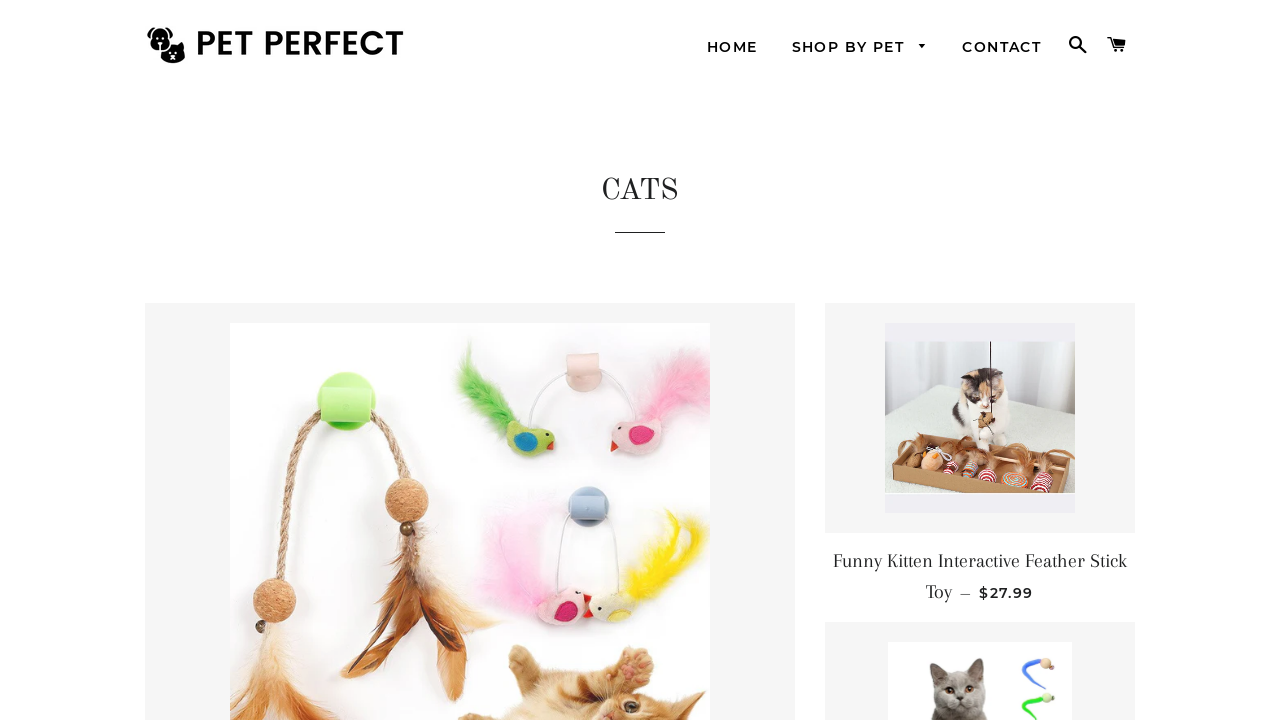

Waited for product images to load and verified products are displayed
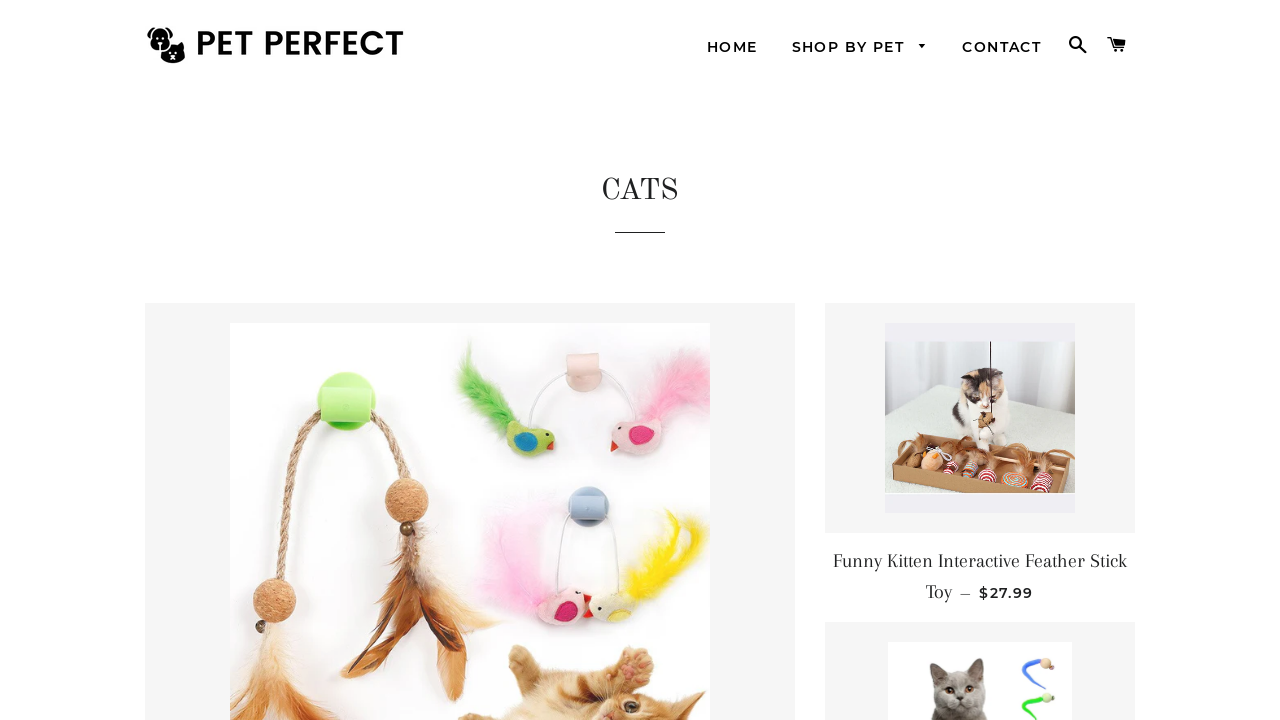

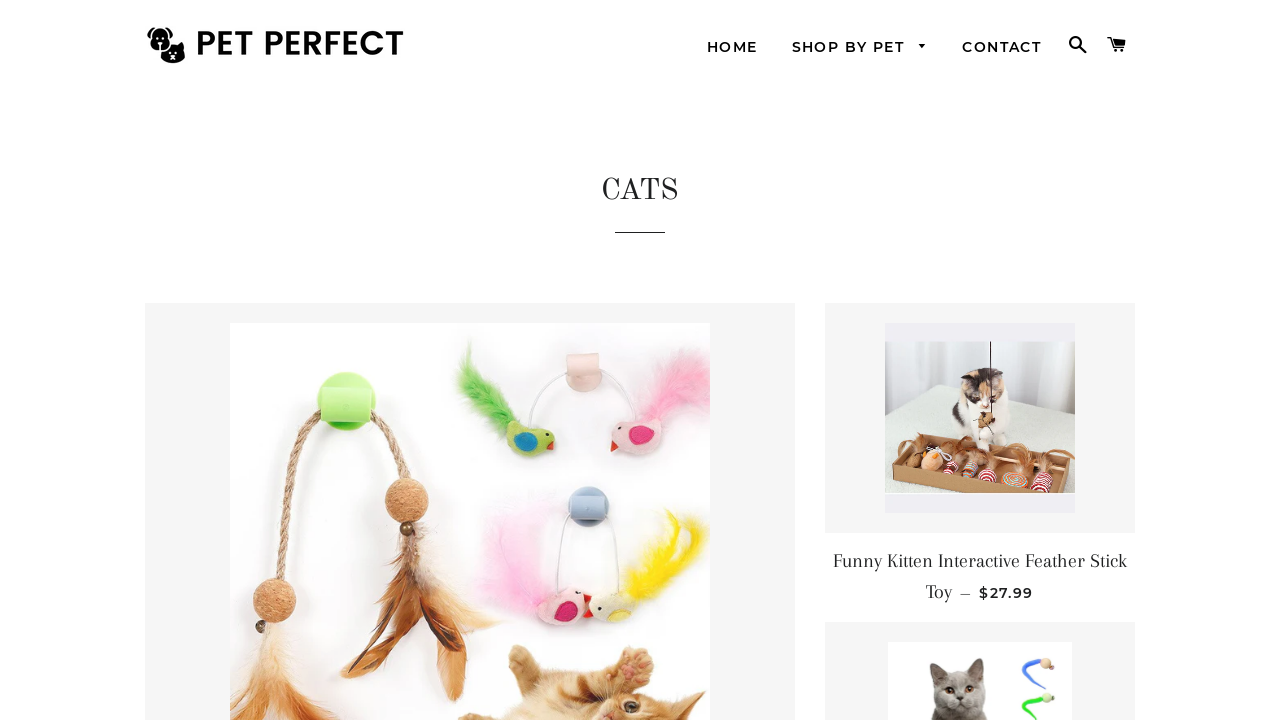